Tests various click actions including single click, right-click (context click), and double-click on different button elements

Starting URL: http://sahitest.com/demo/clicks.htm

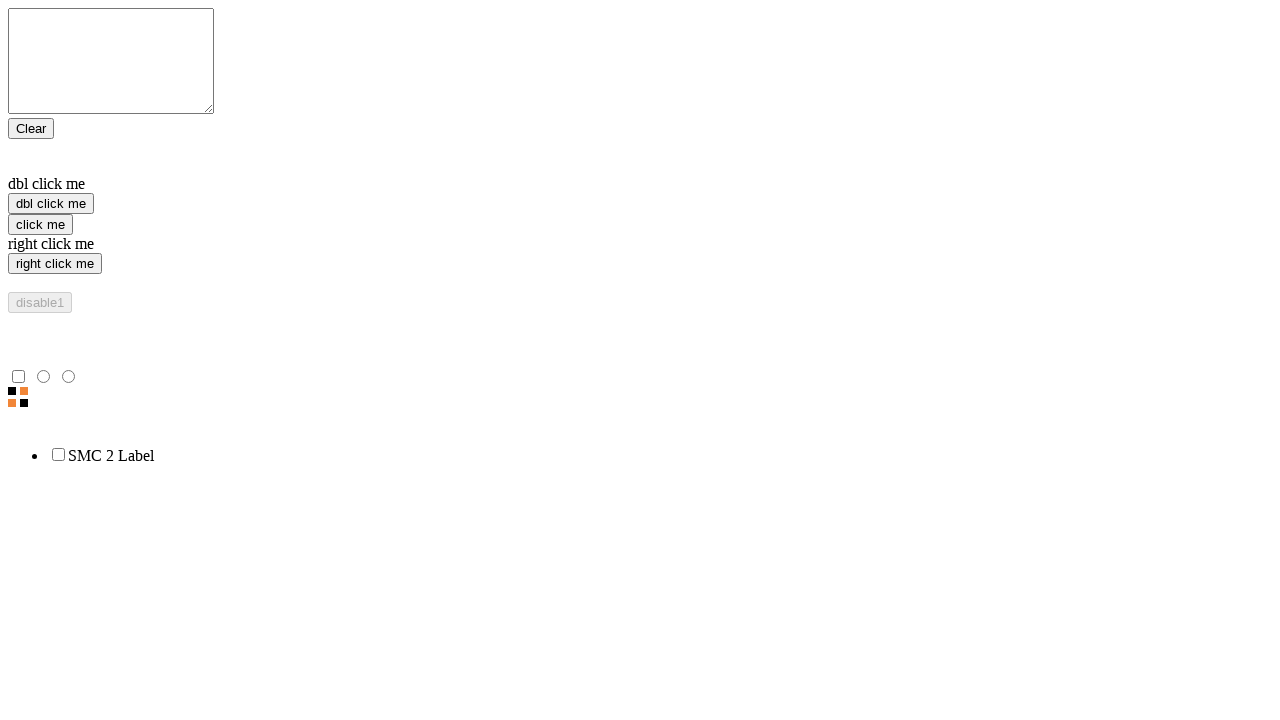

Located single click button element
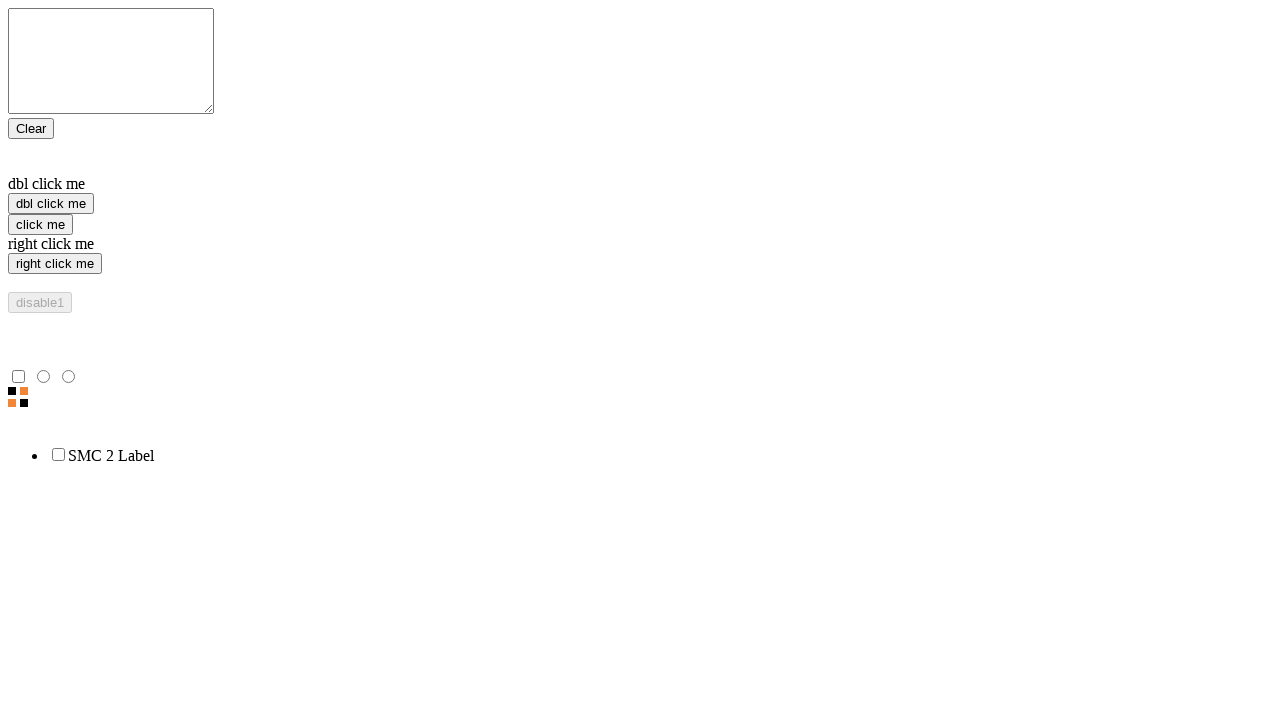

Located double-click button element
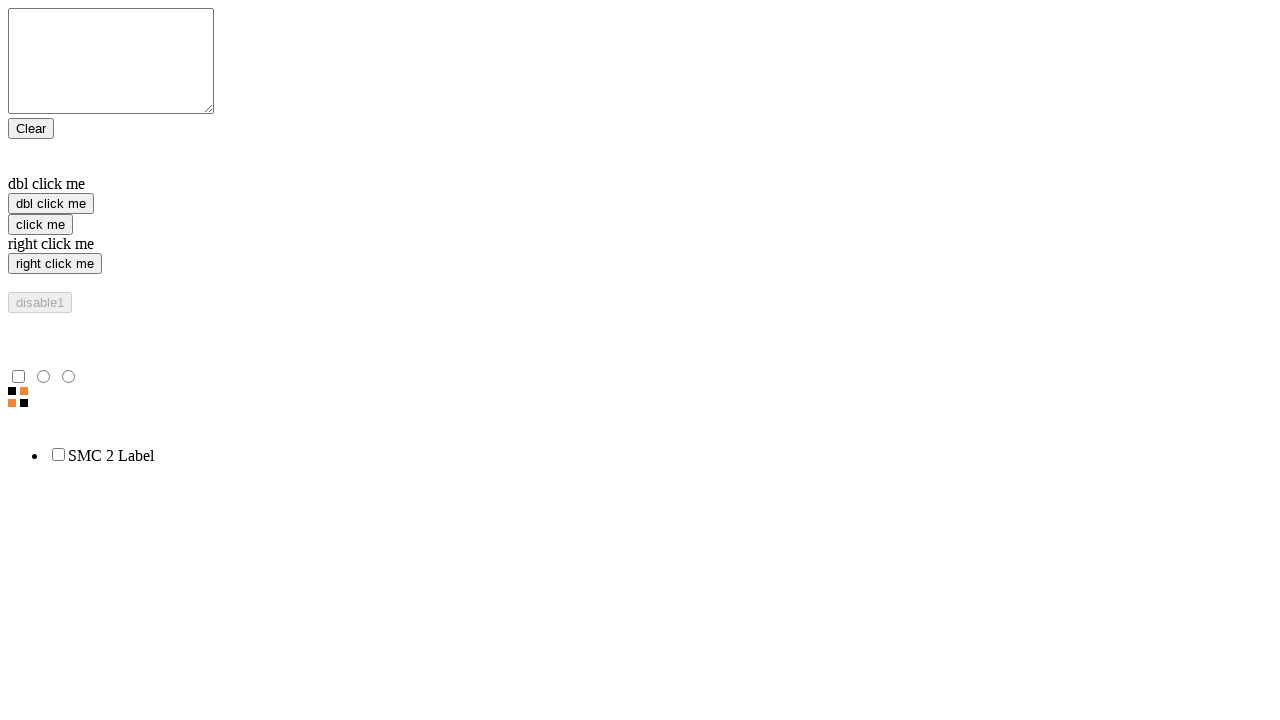

Located right-click button element
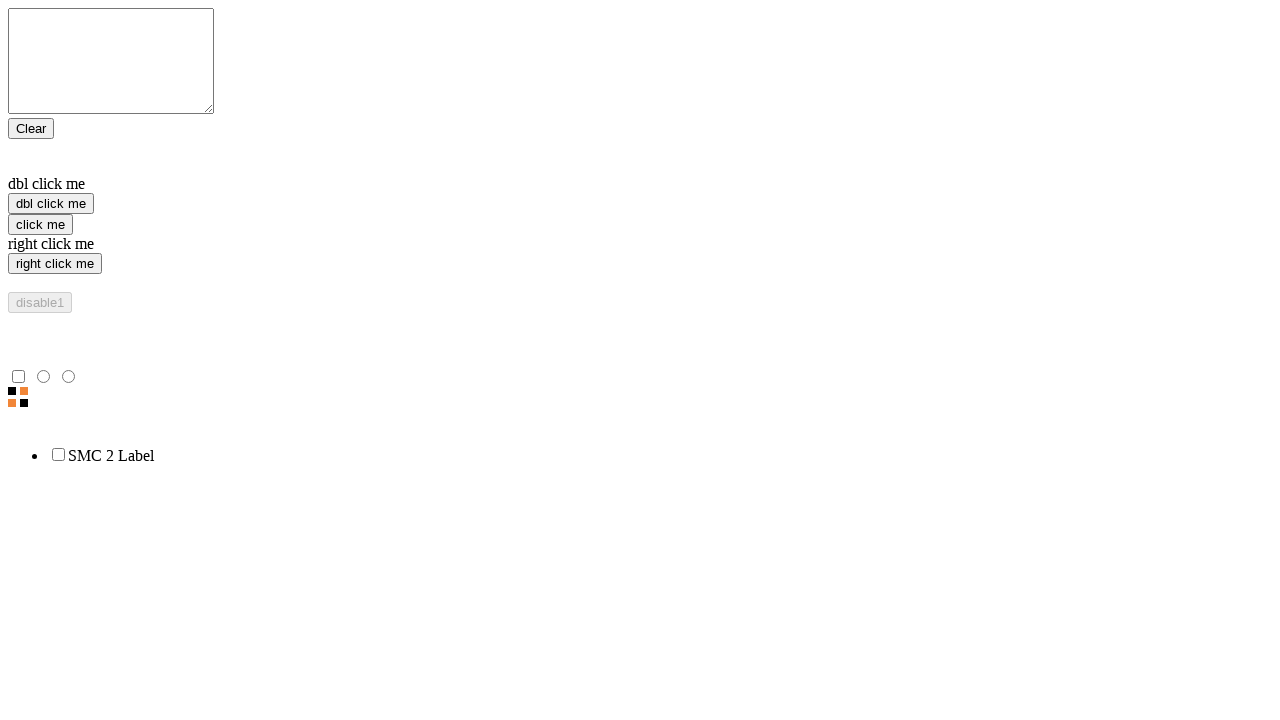

Performed single click on 'click me' button at (40, 224) on xpath=//input[@value='click me']
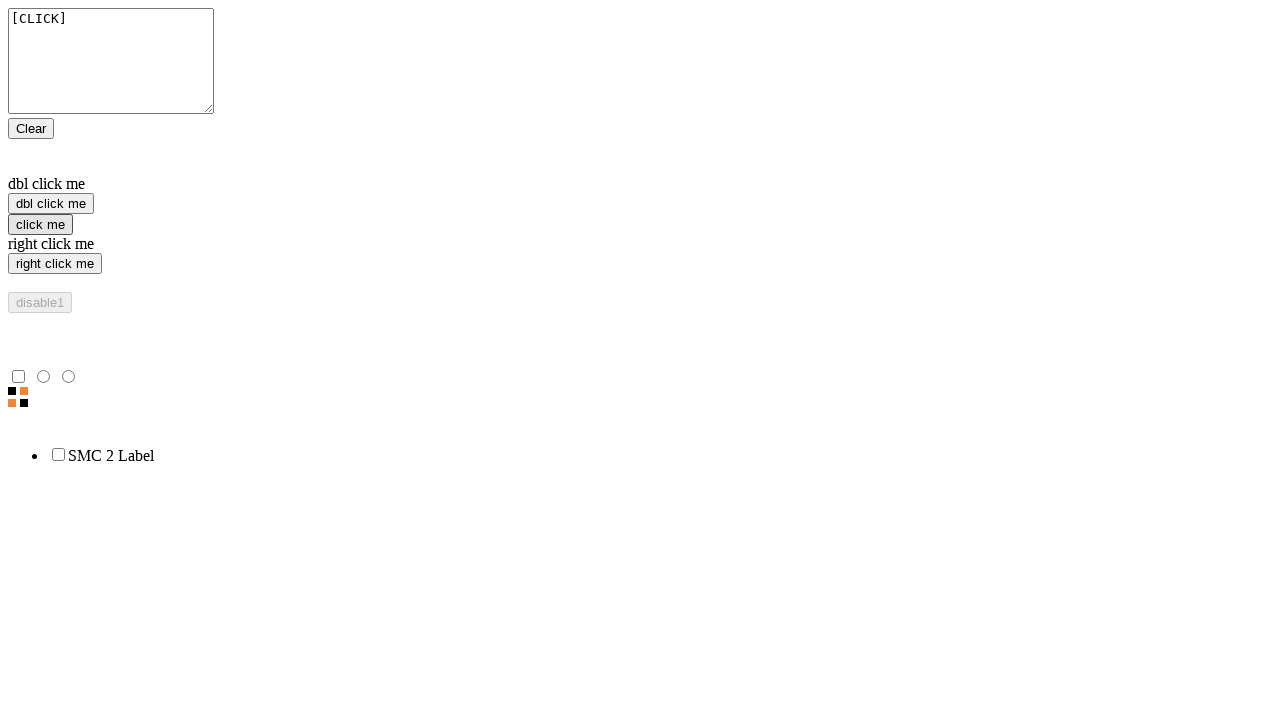

Performed right-click (context click) on 'right click me' button at (55, 264) on xpath=//input[@value='right click me']
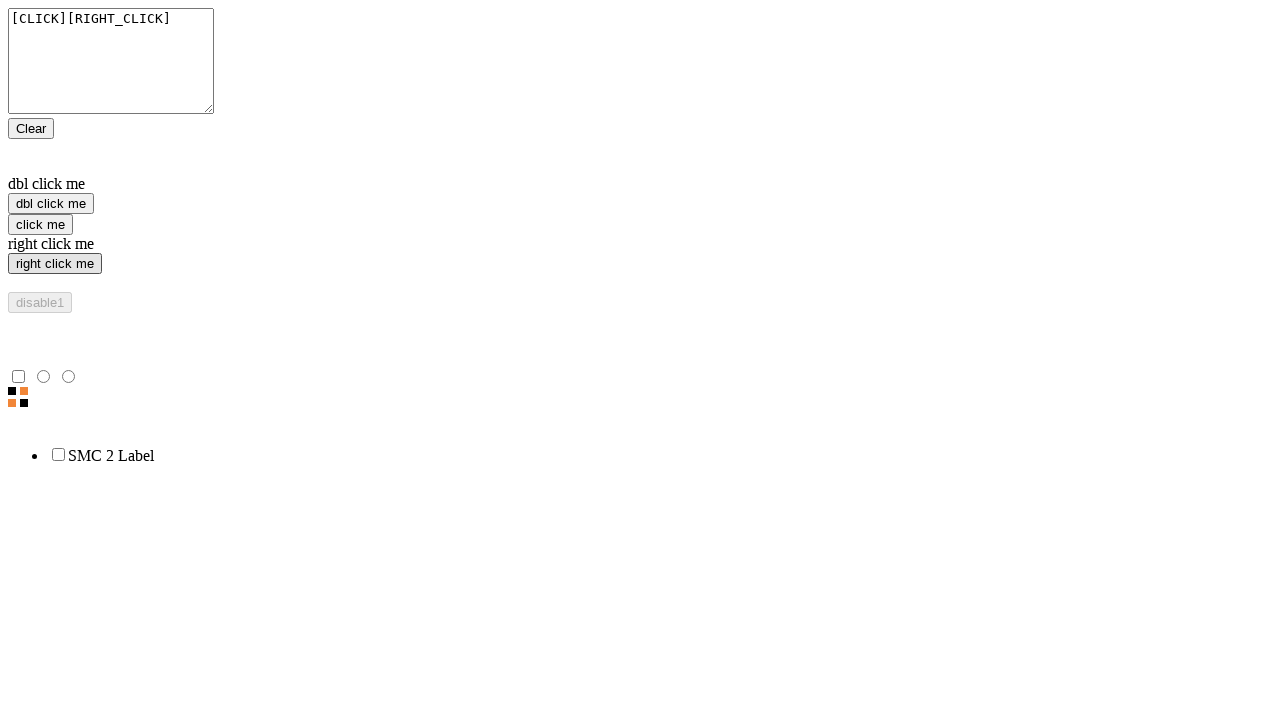

Performed double-click on 'dbl click me' button at (51, 204) on xpath=//input[@value='dbl click me']
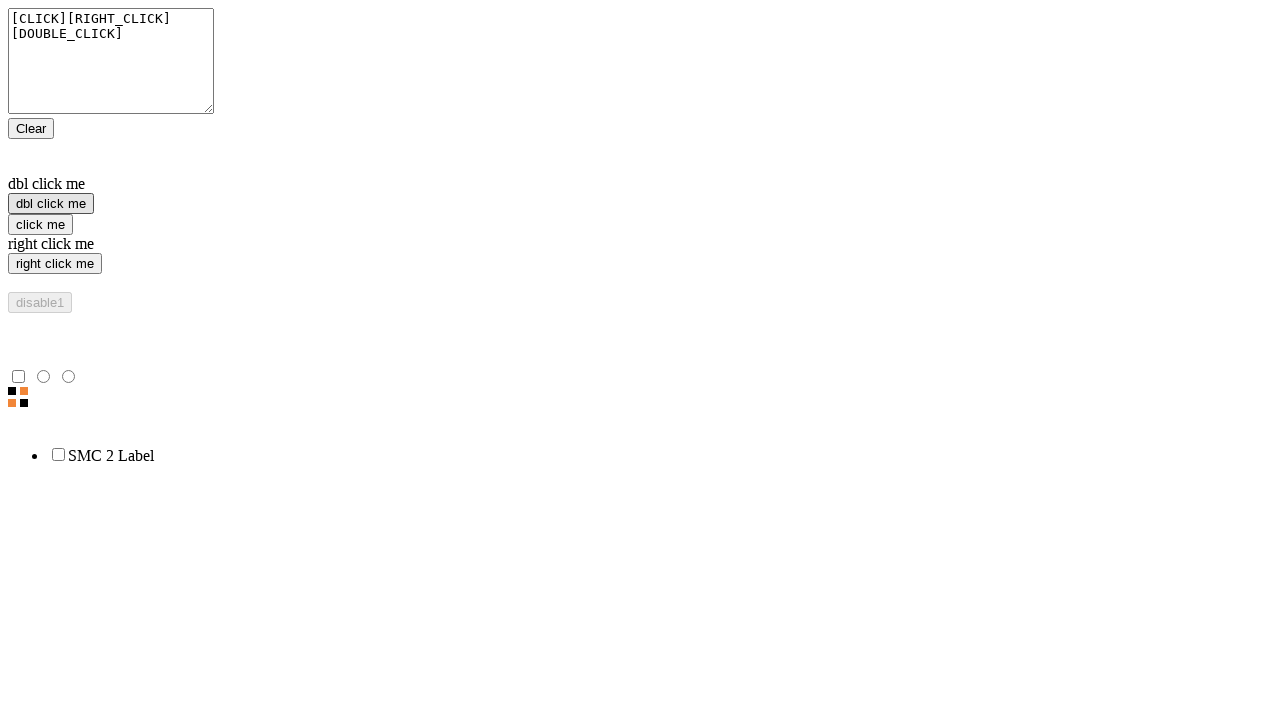

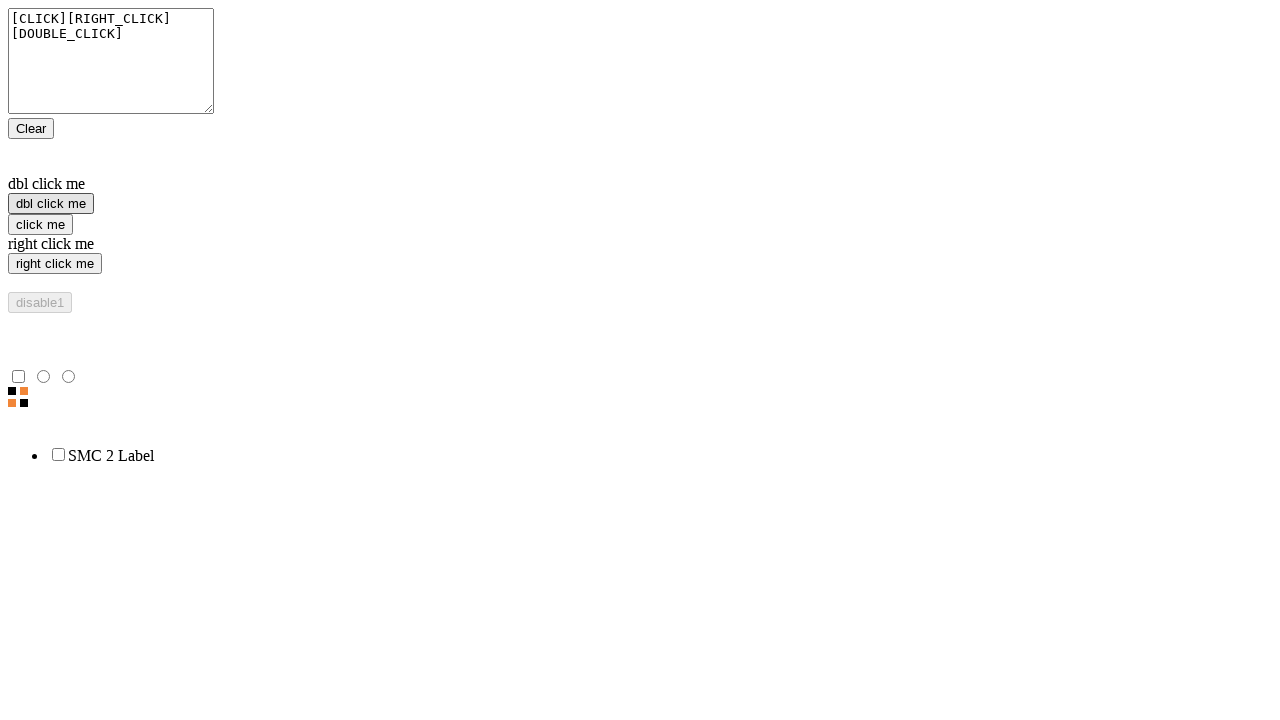